Tests clicking on Samsung Galaxy S7 product and verifying its price

Starting URL: https://www.demoblaze.com/

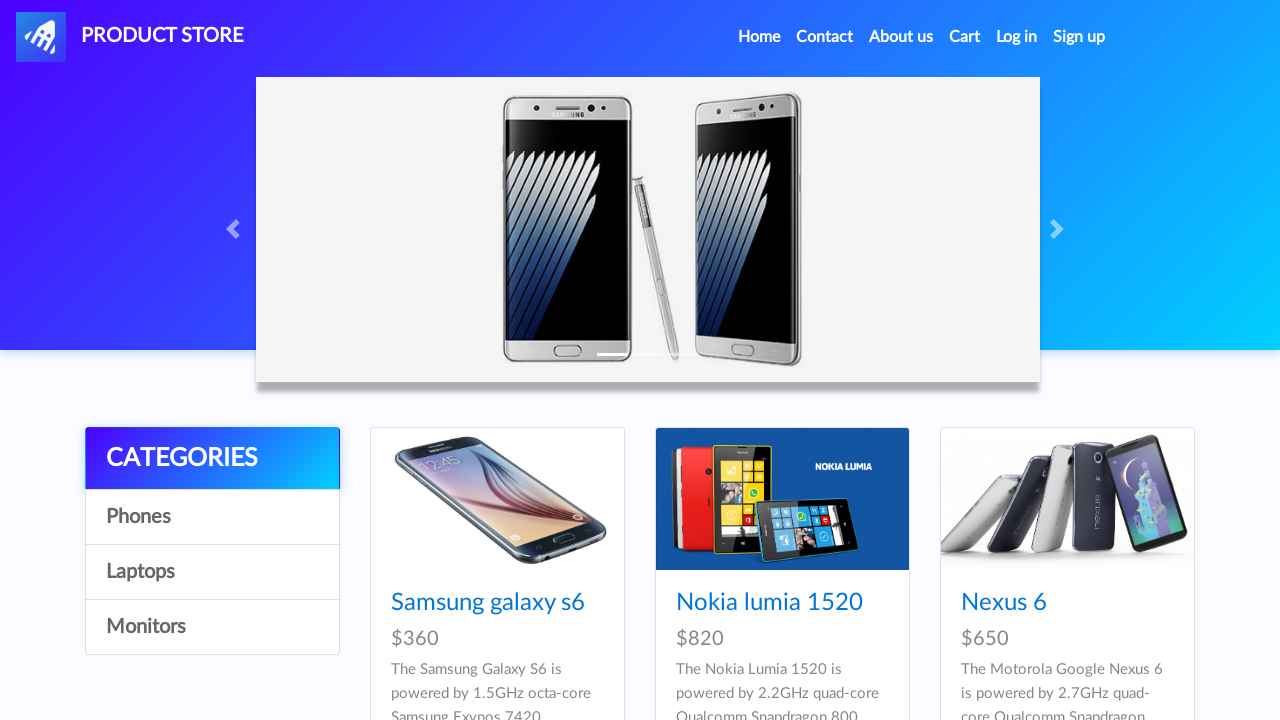

Clicked on Samsung Galaxy S7 product link at (488, 361) on h4 a[href='prod.html?idp_=4']
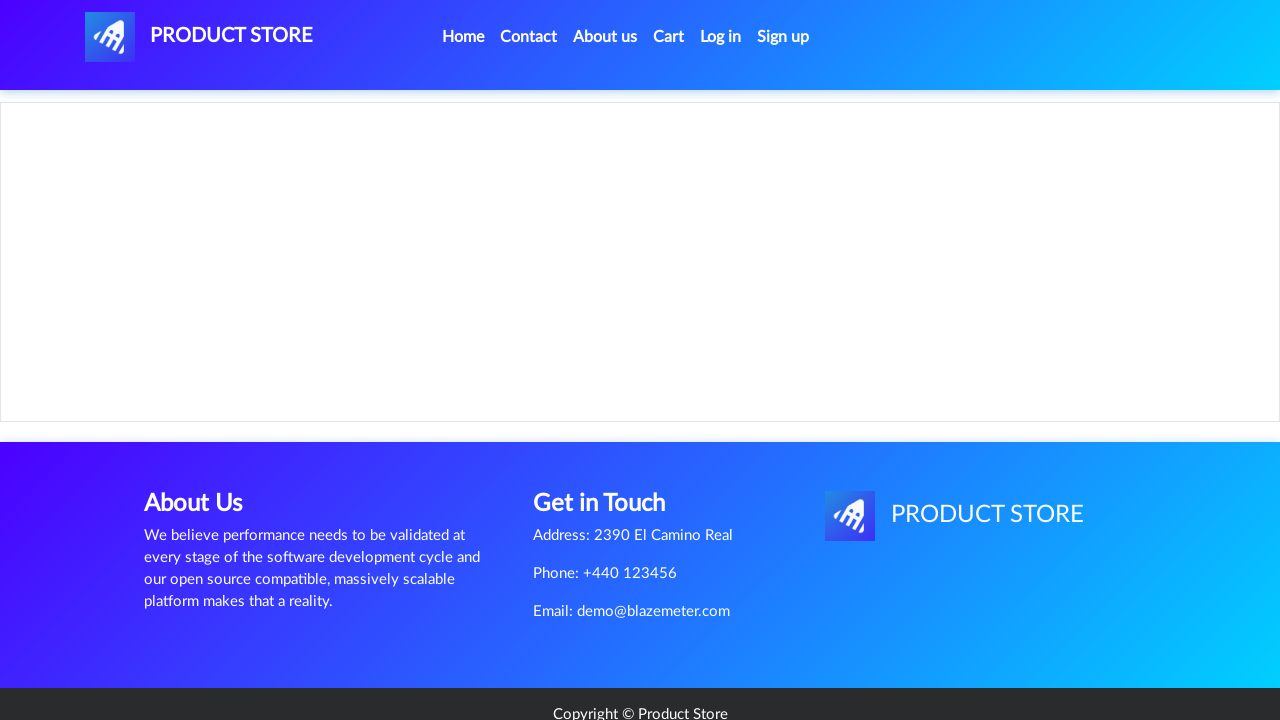

Verified Samsung Galaxy S7 price is $800
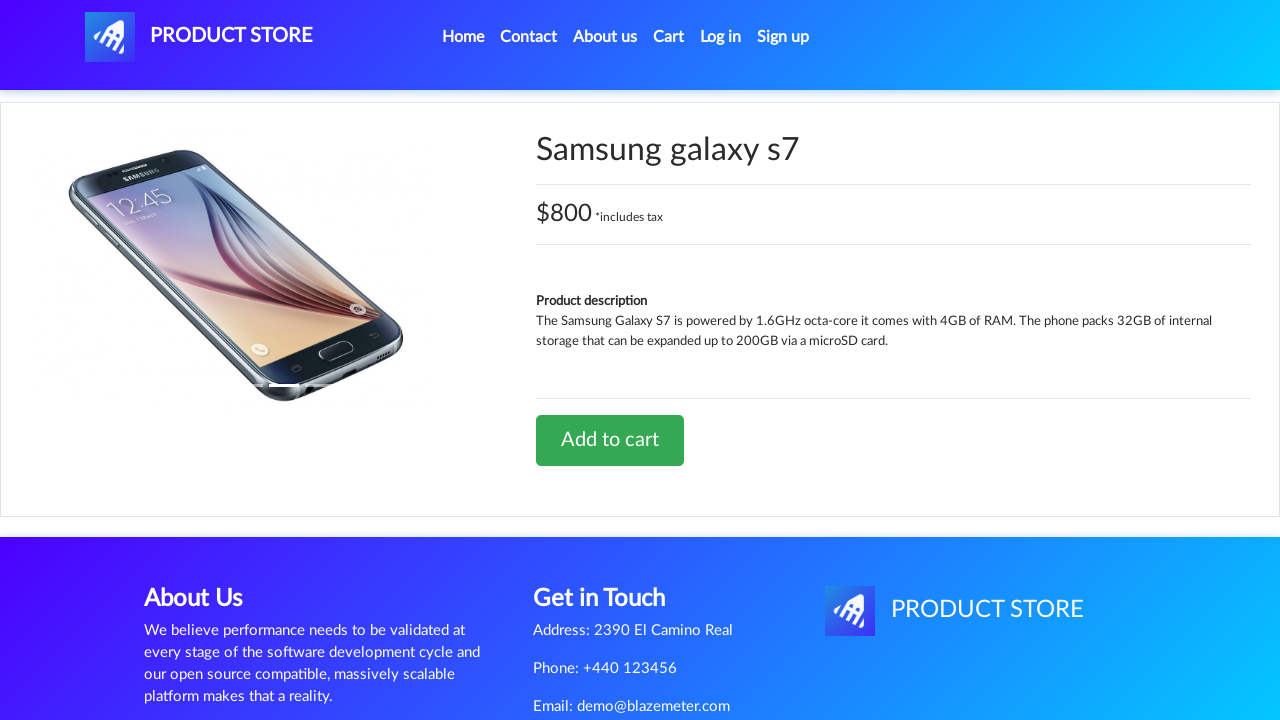

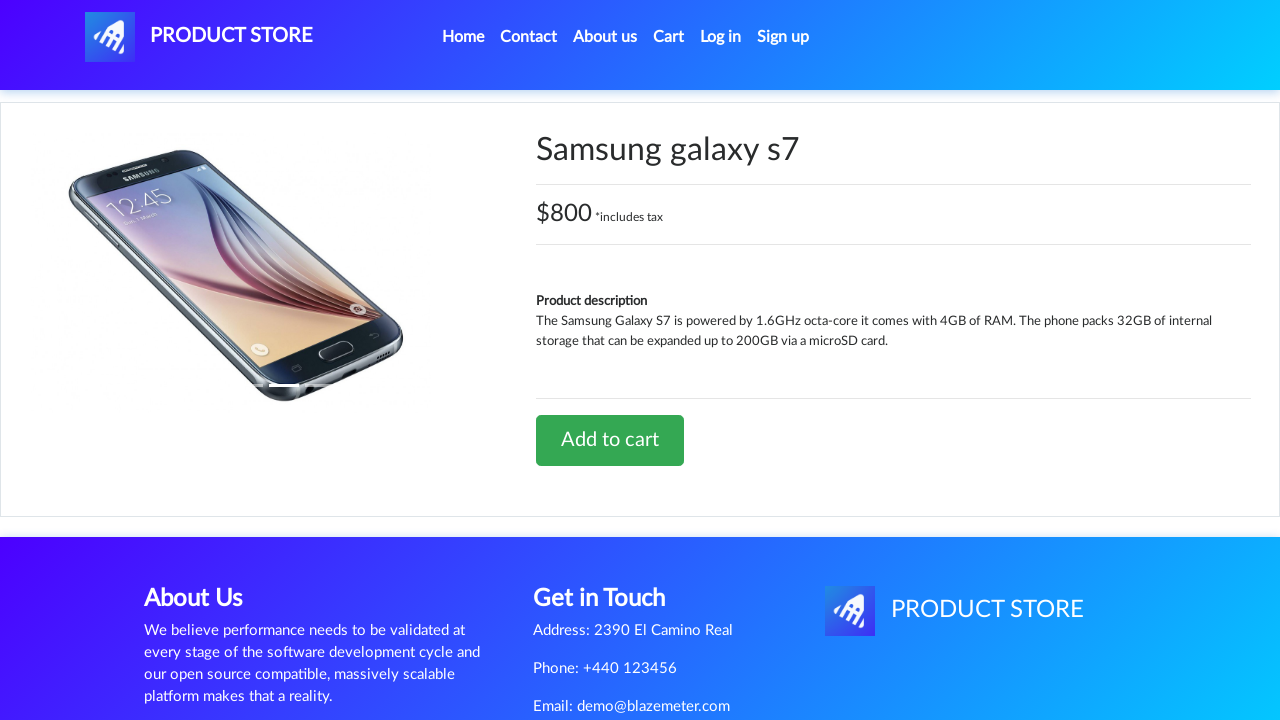